Tests calculator subtraction by entering 3.5 and 1.2, selecting subtract operation, and verifying the result is 2.3

Starting URL: https://calculatorhtml.onrender.com/

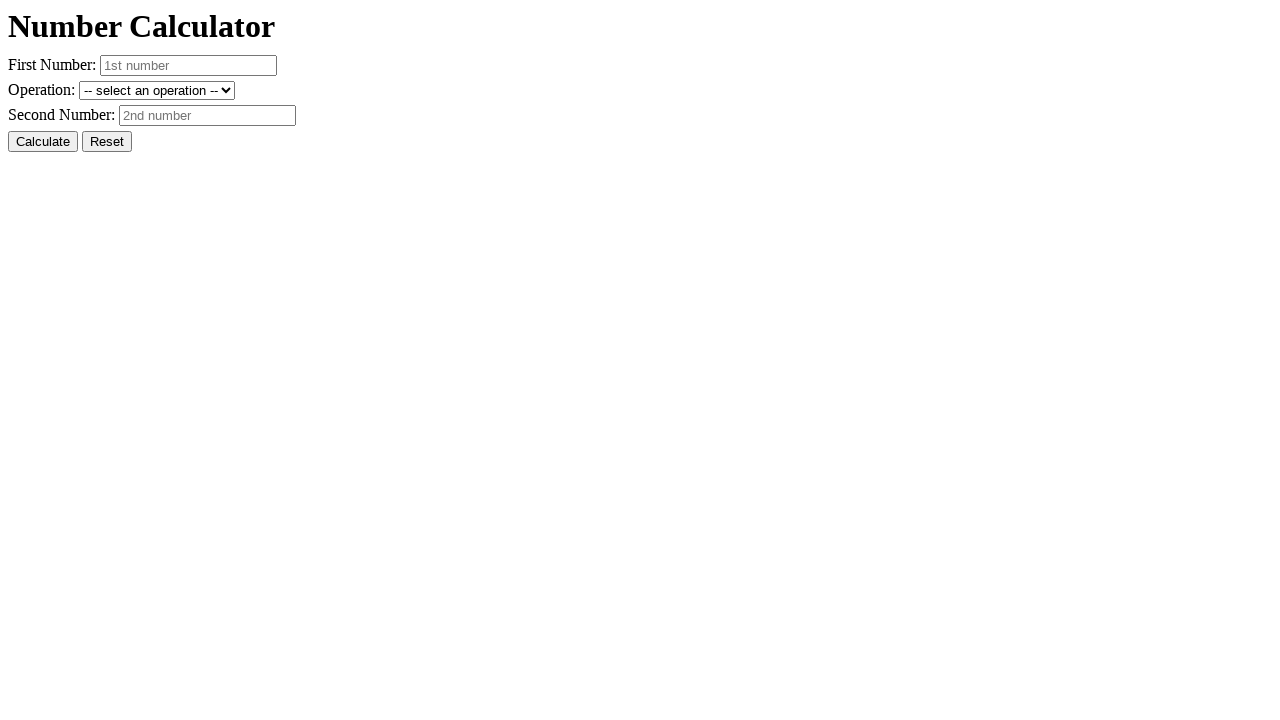

Clicked reset button to clear previous state at (107, 142) on #resetButton
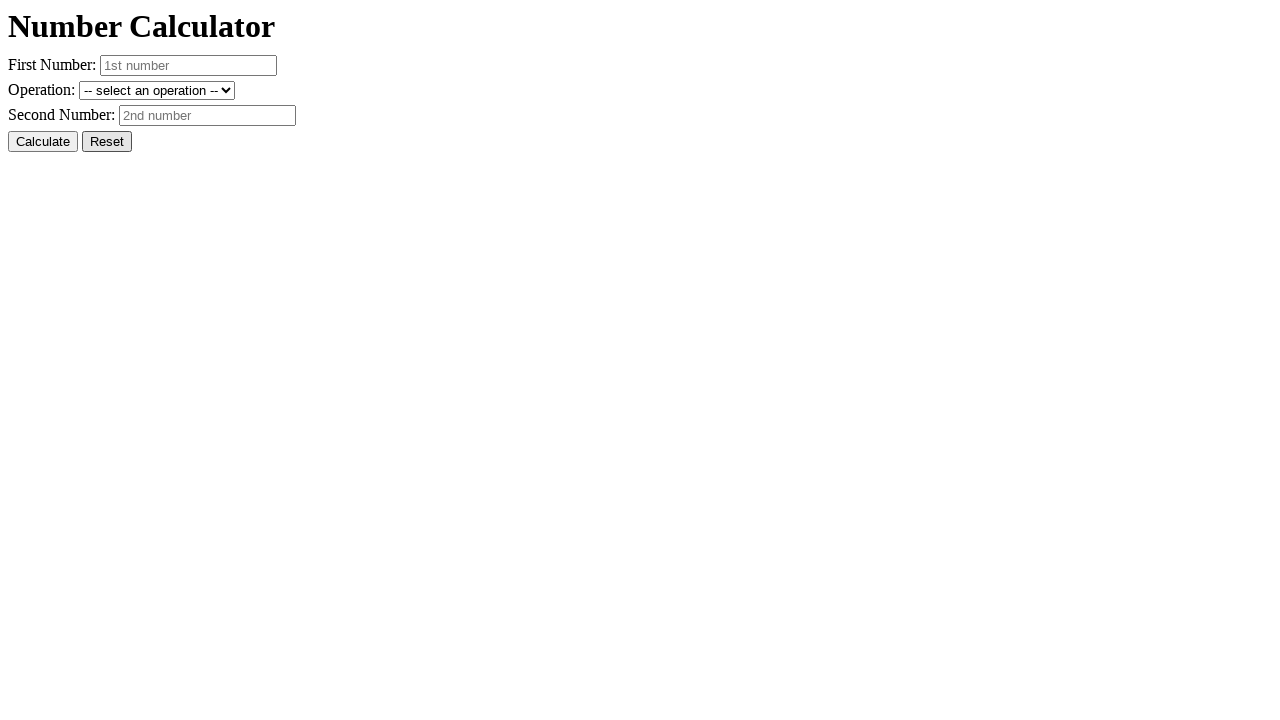

Entered first number 3.5 into number1 field on #number1
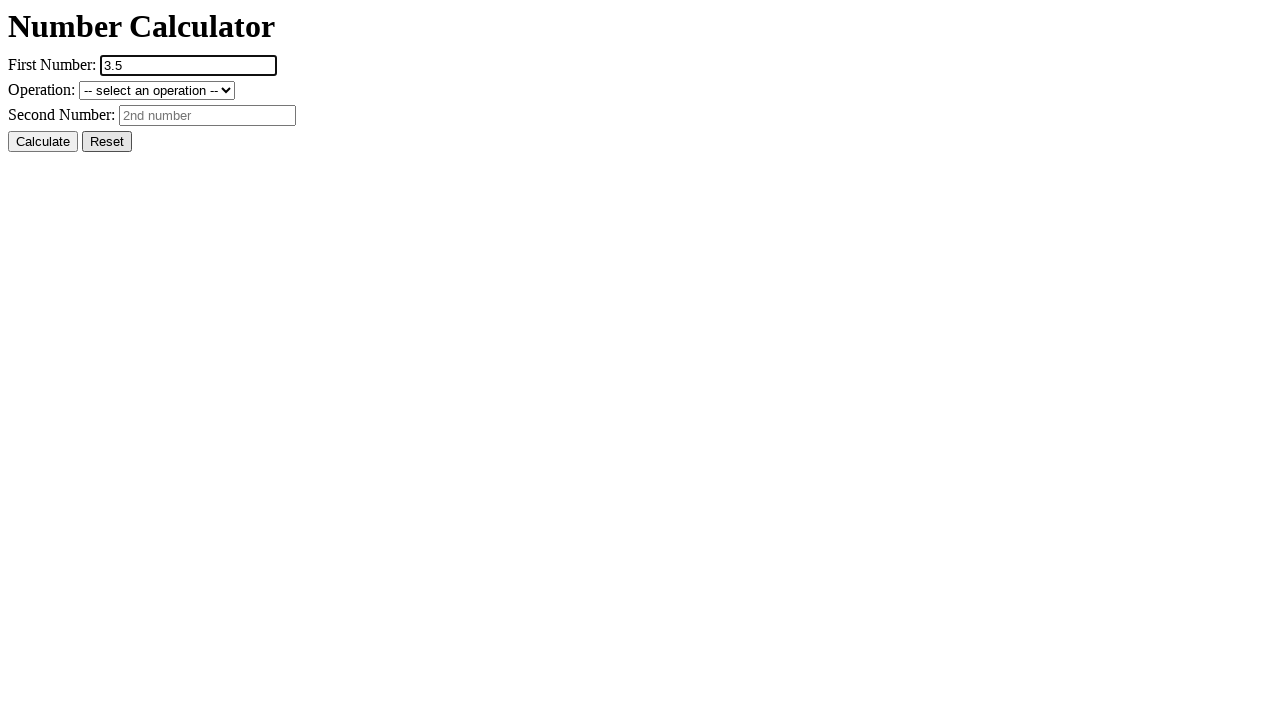

Entered second number 1.2 into number2 field on #number2
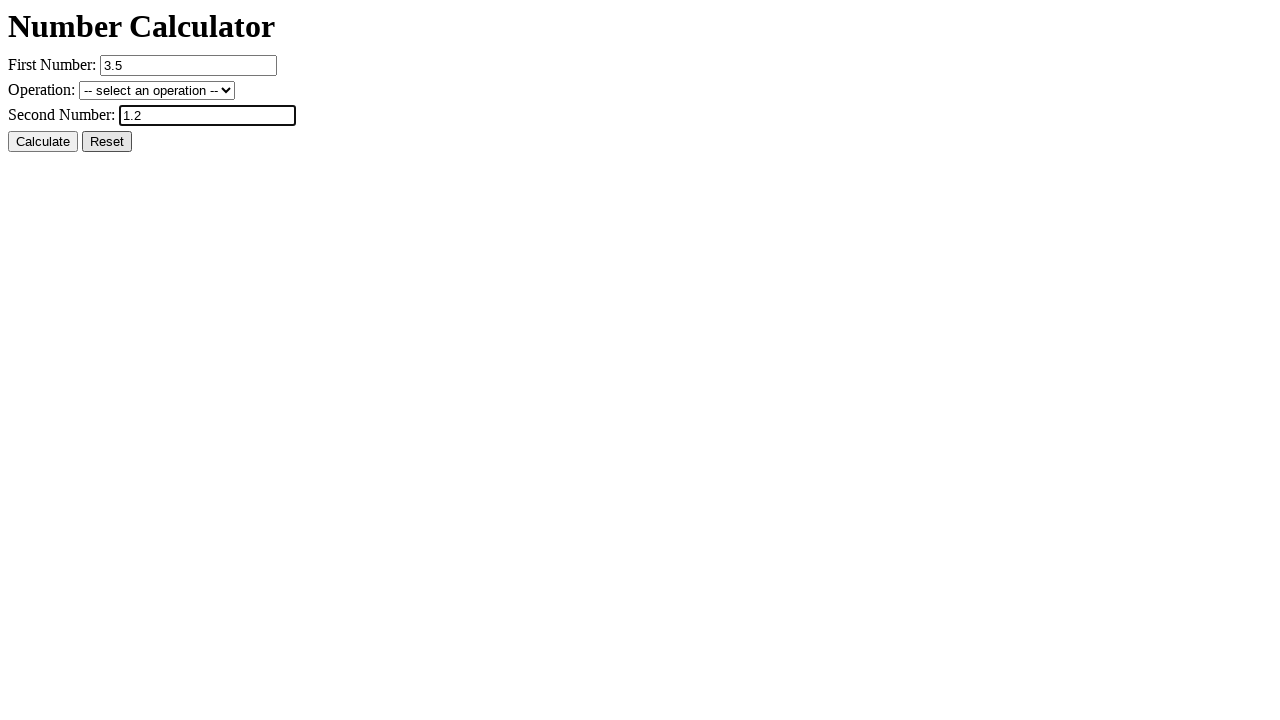

Selected subtraction operation from dropdown on #operation
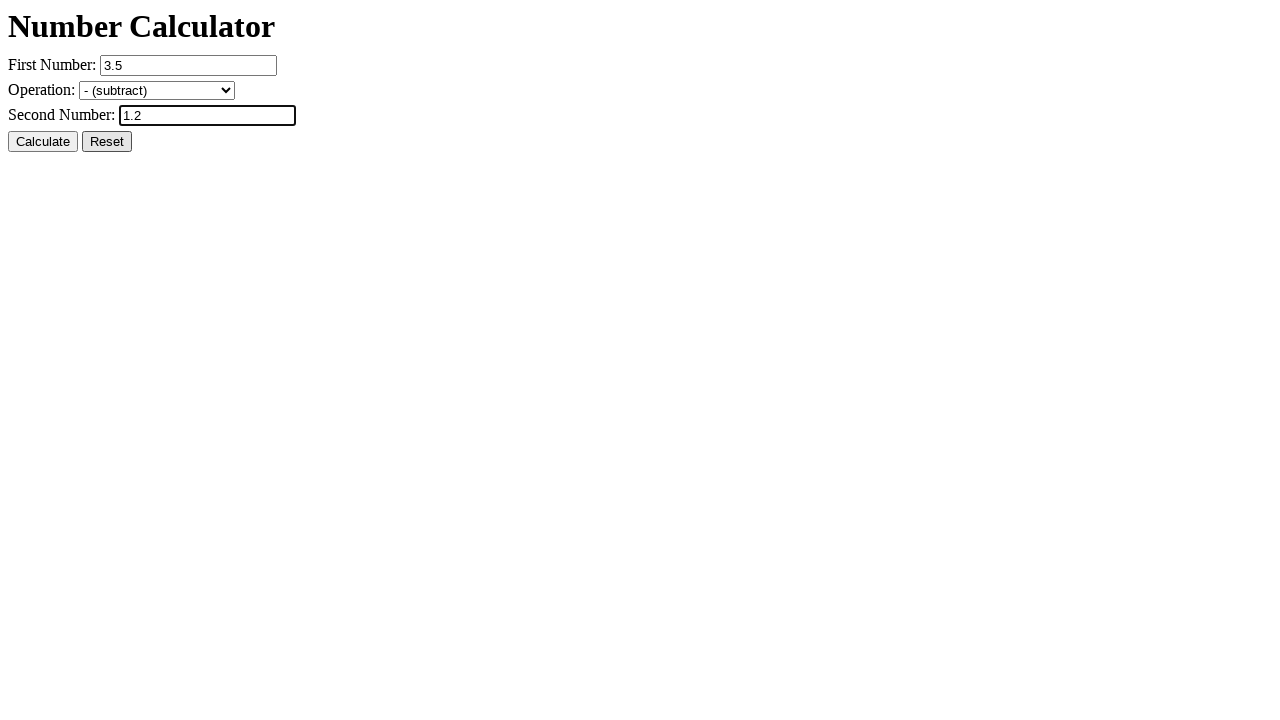

Clicked calculate button to perform subtraction at (43, 142) on #calcButton
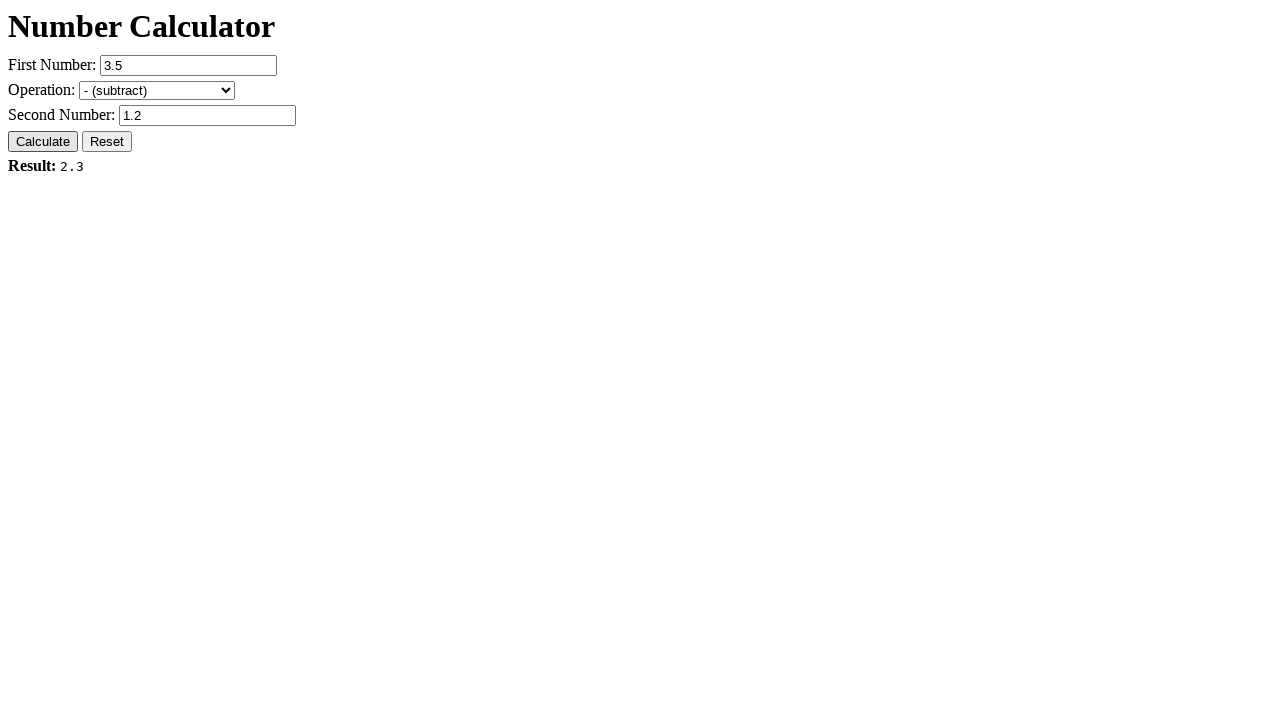

Result field loaded with value 2.3
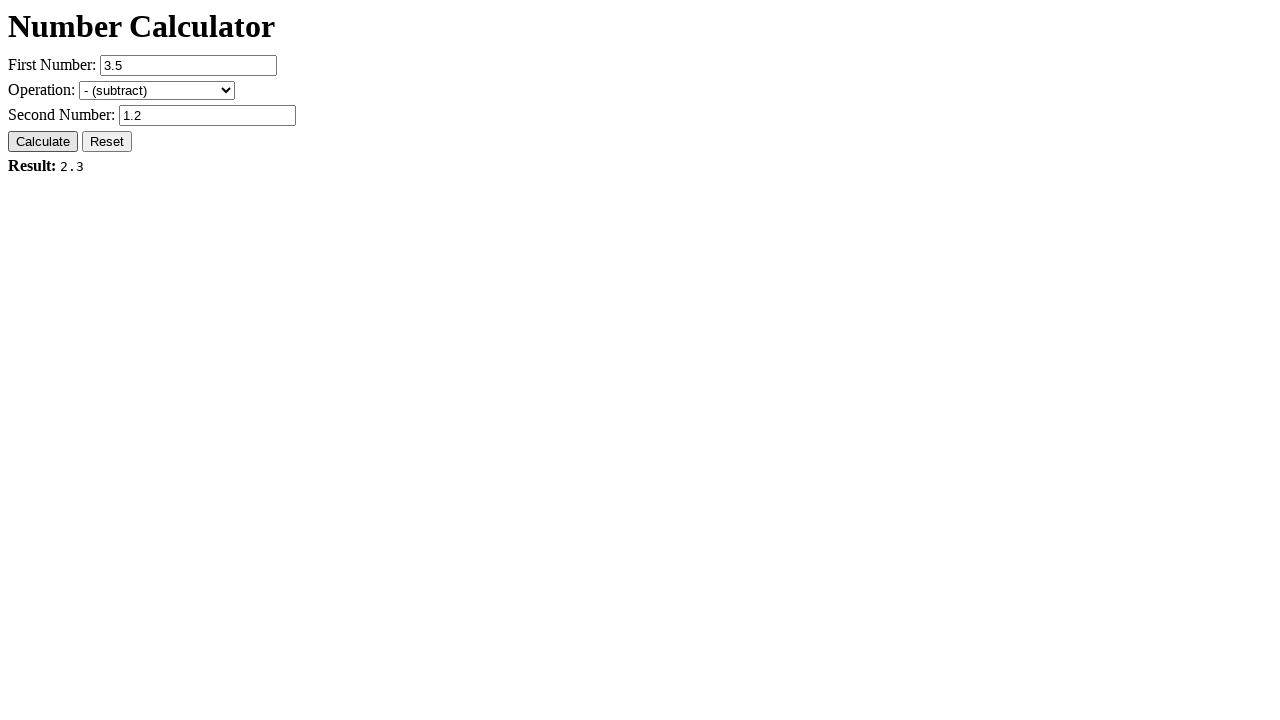

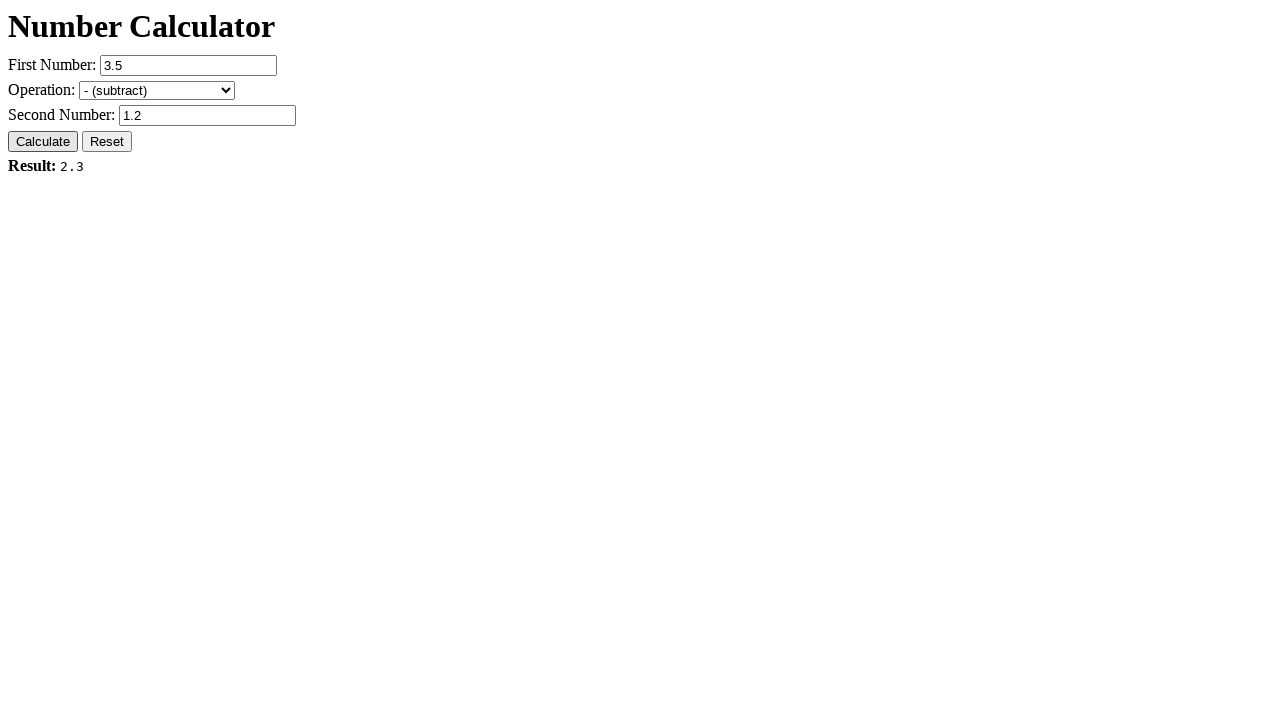